Tests various element invisibility conditions before and after clicking the start button to understand timing behavior

Starting URL: http://the-internet.herokuapp.com/dynamic_loading/2

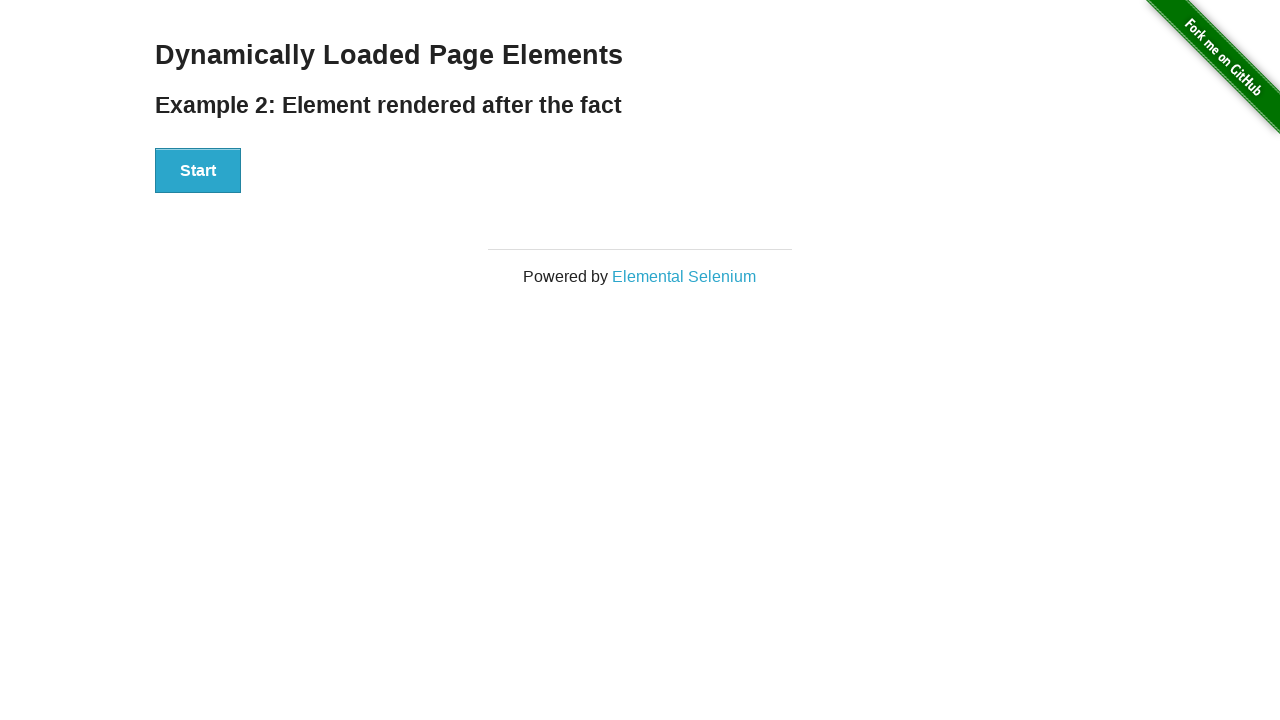

Waited for 'Hello World' text to be invisible initially
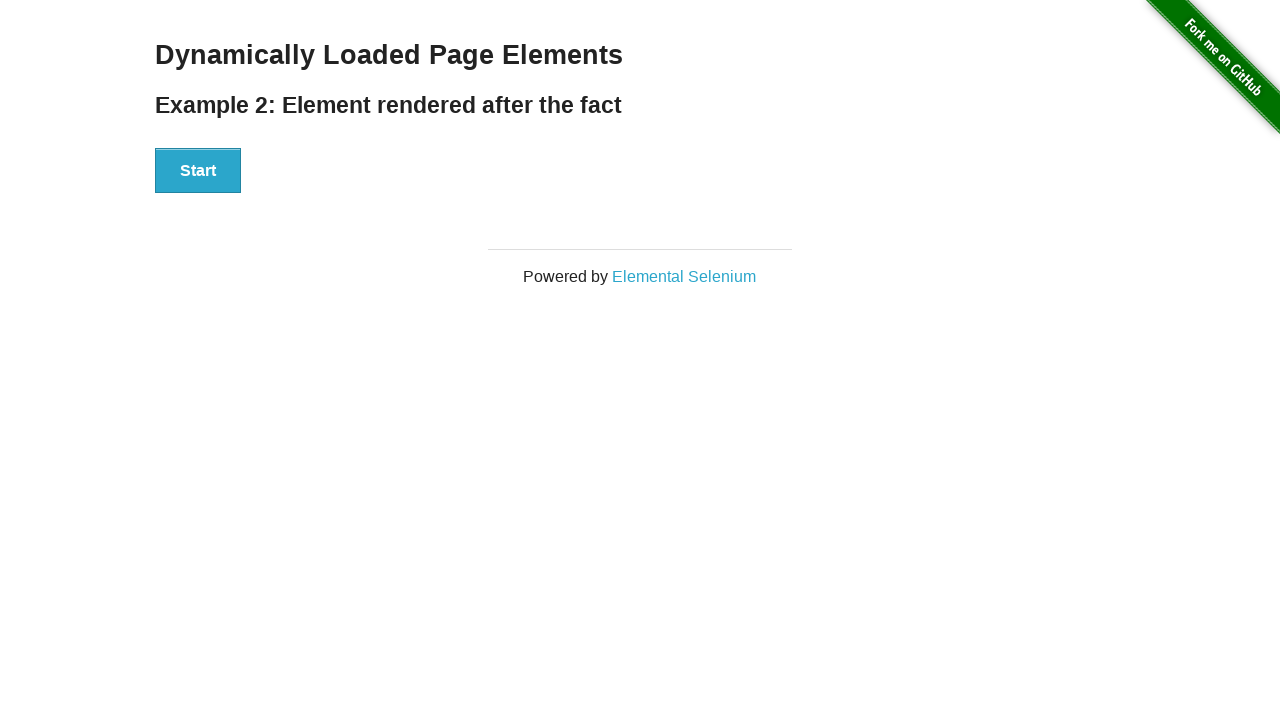

Waited for loading icon to be invisible initially
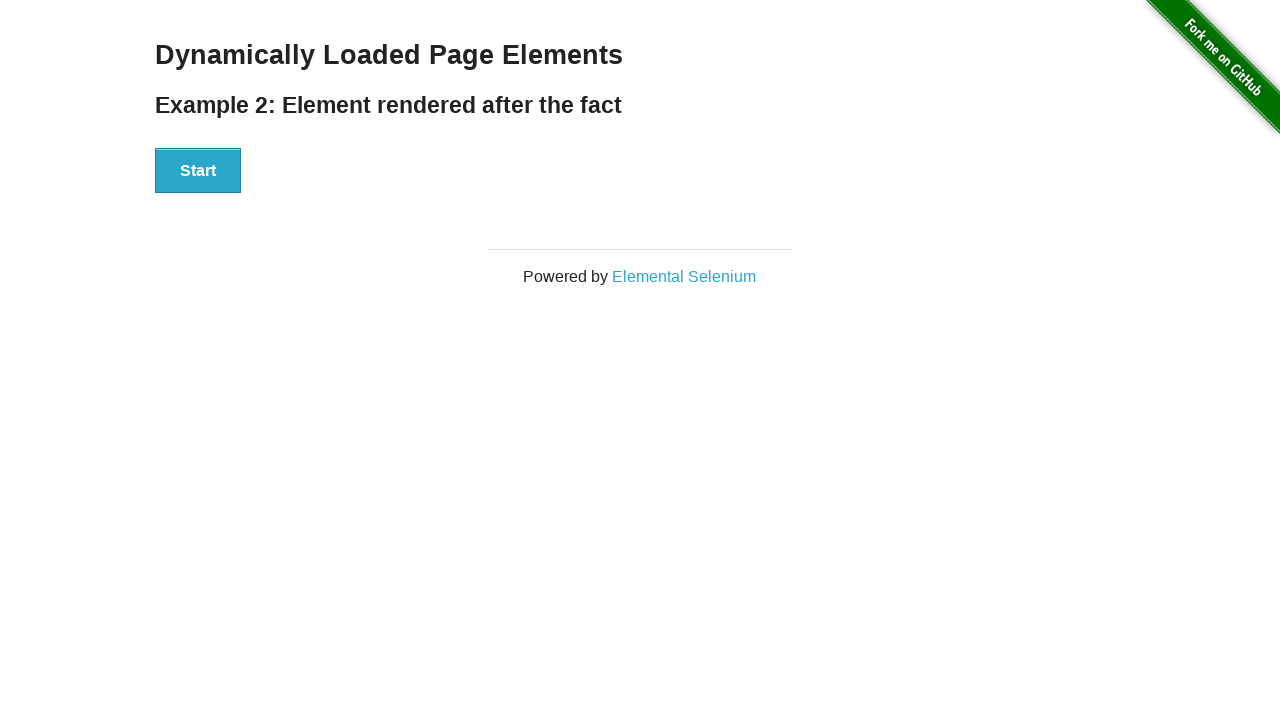

Clicked the start button at (198, 171) on xpath=//div[@id='start']/button
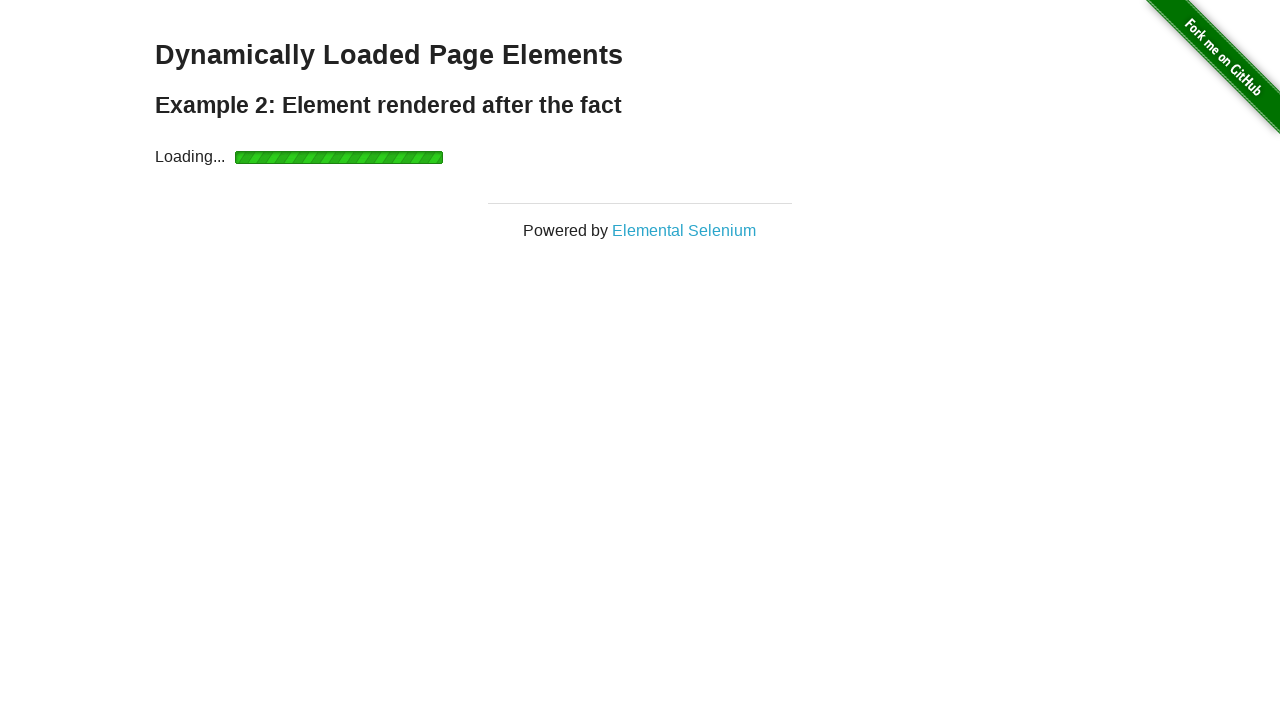

Waited for loading icon to disappear after clicking start button
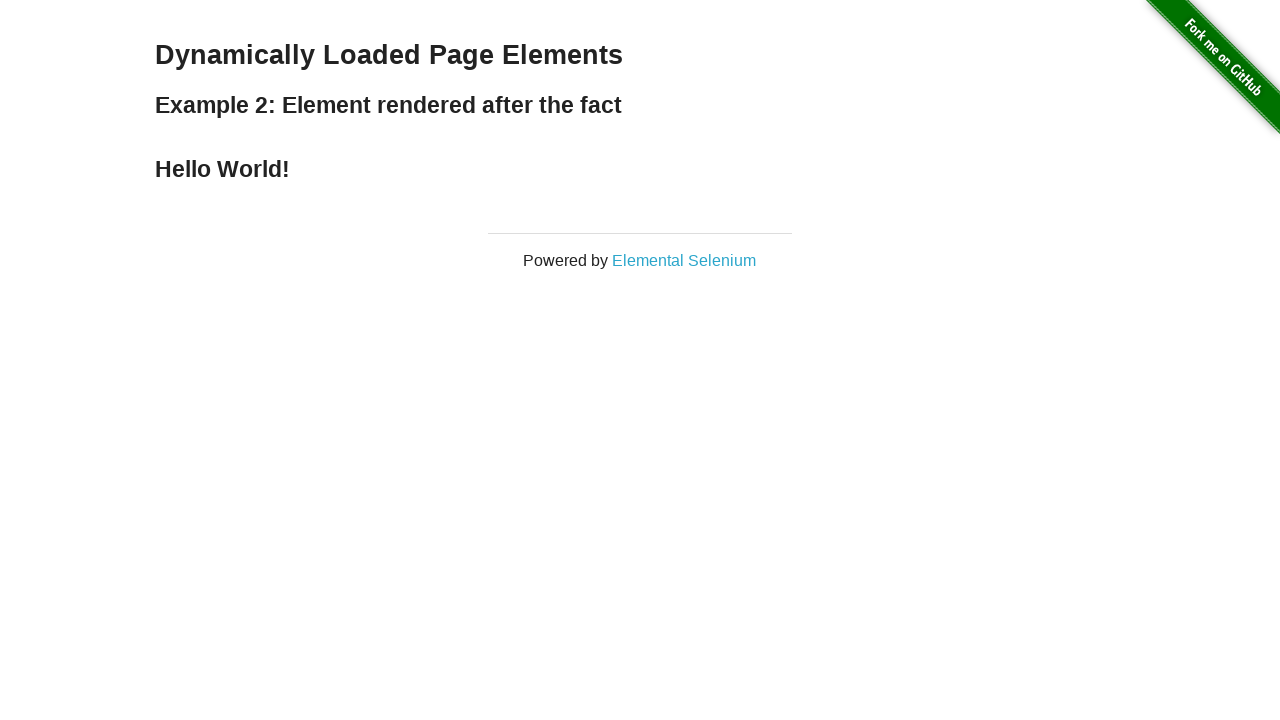

Waited for start button to disappear
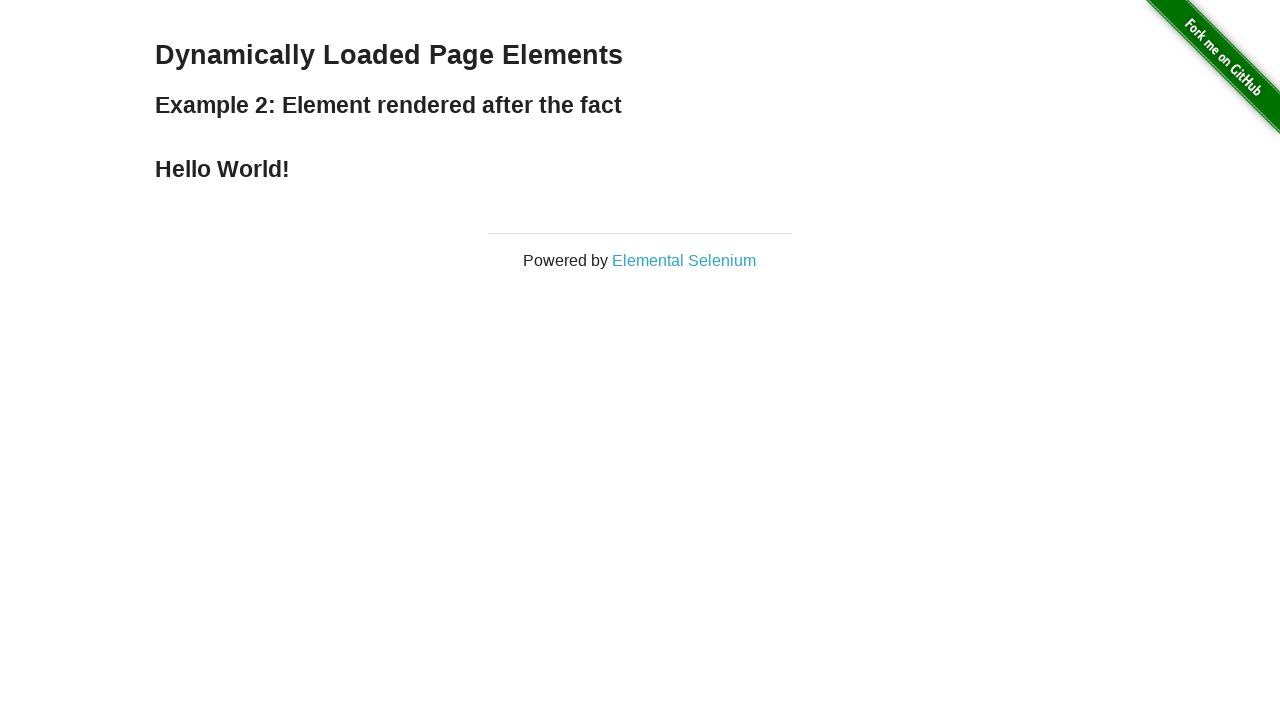

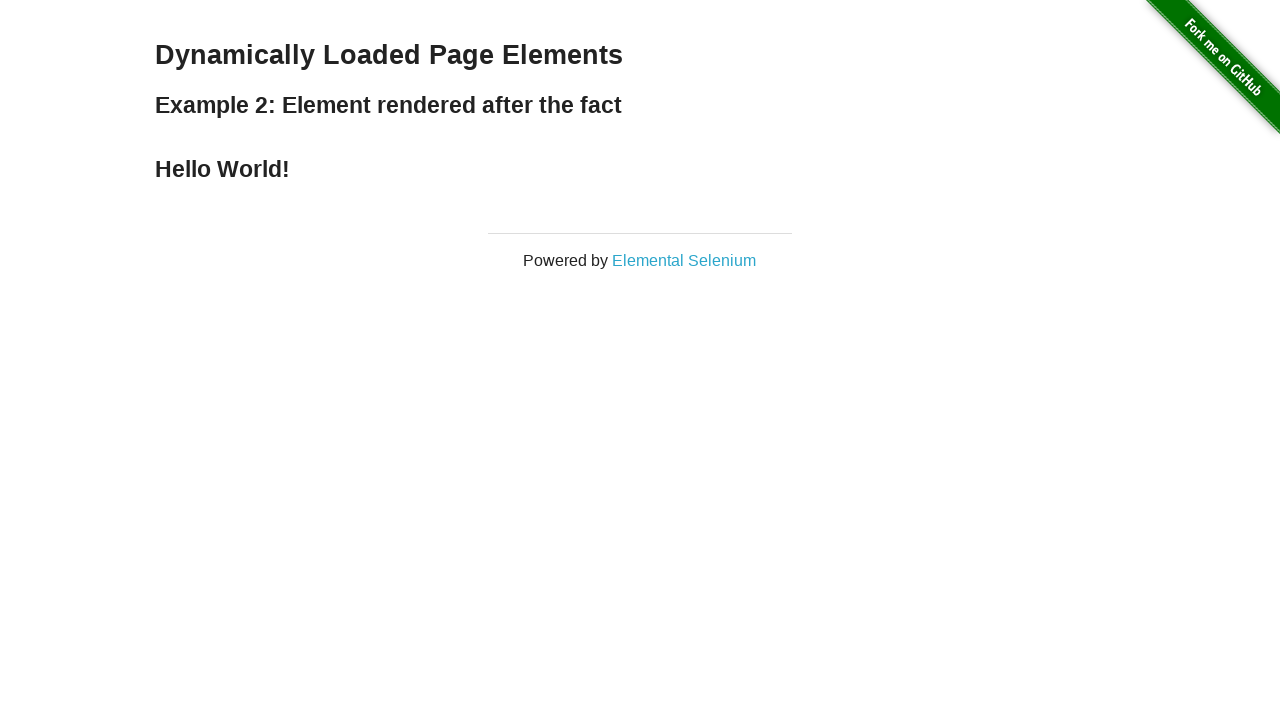